Tests AJAX functionality by clicking a button that triggers an asynchronous request and waiting for the success message to appear

Starting URL: http://uitestingplayground.com/ajax

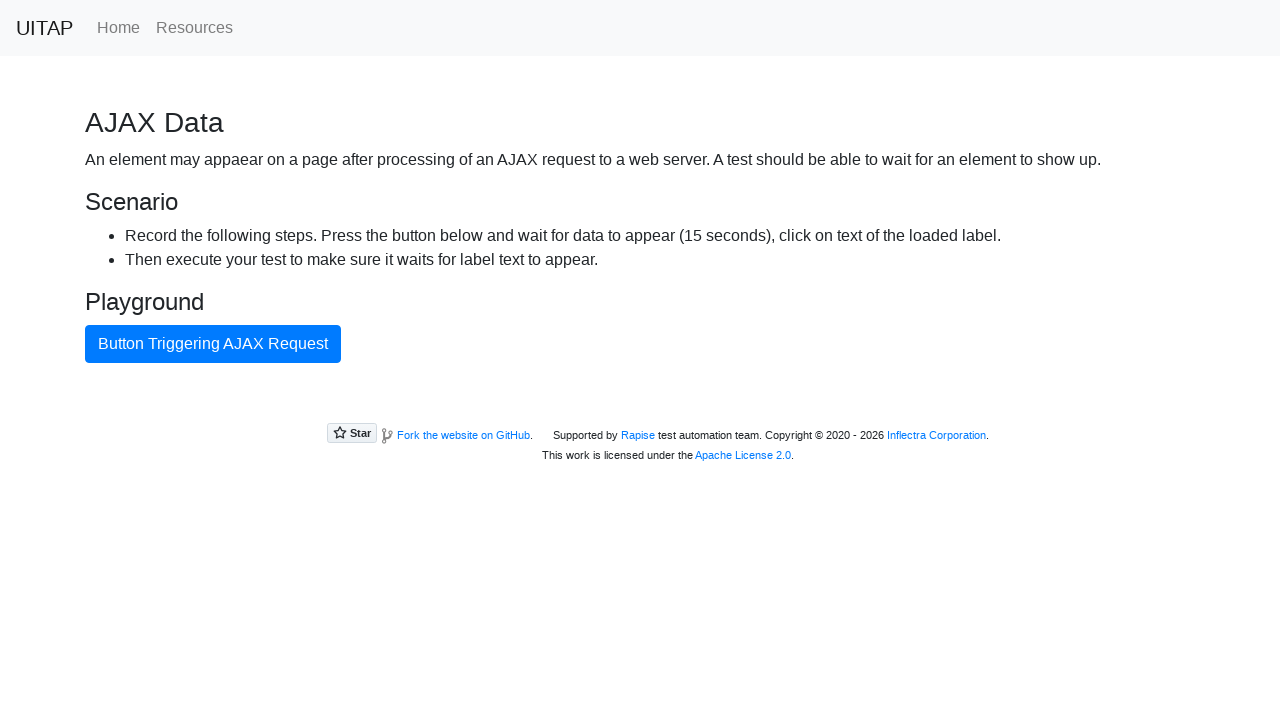

Clicked the AJAX button to trigger asynchronous request at (213, 344) on button#ajaxButton
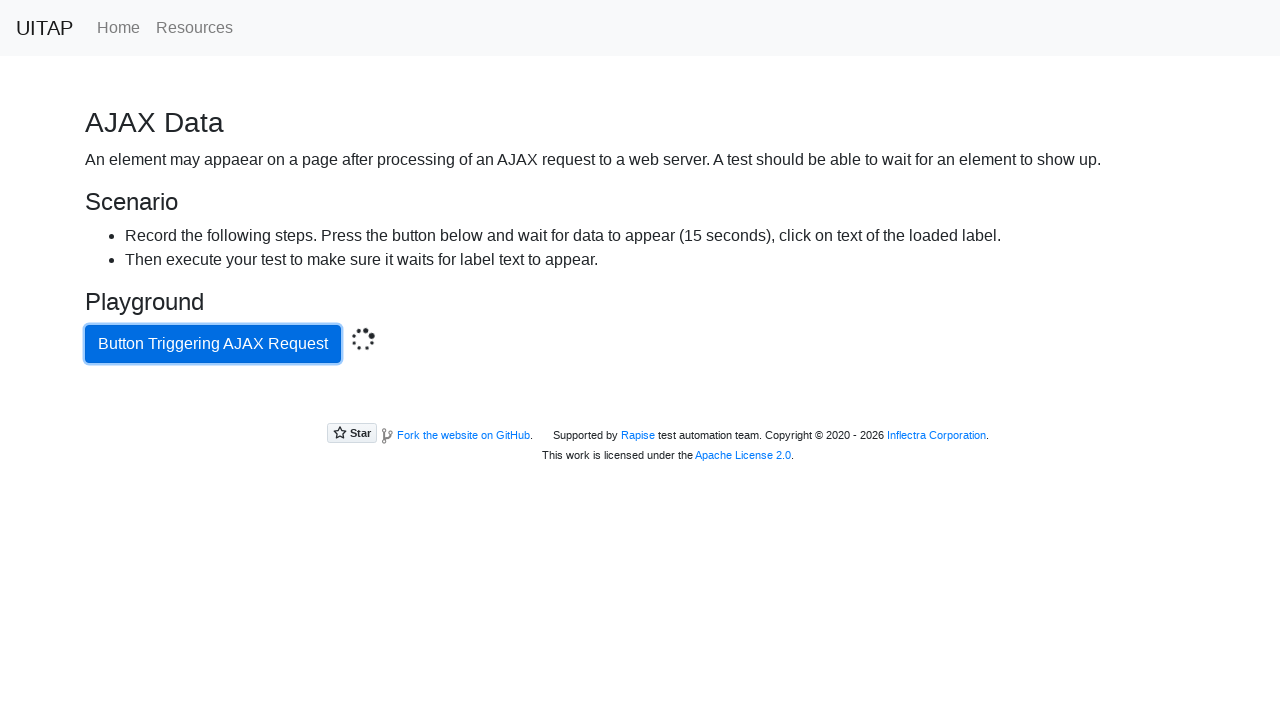

Success message appeared after AJAX response
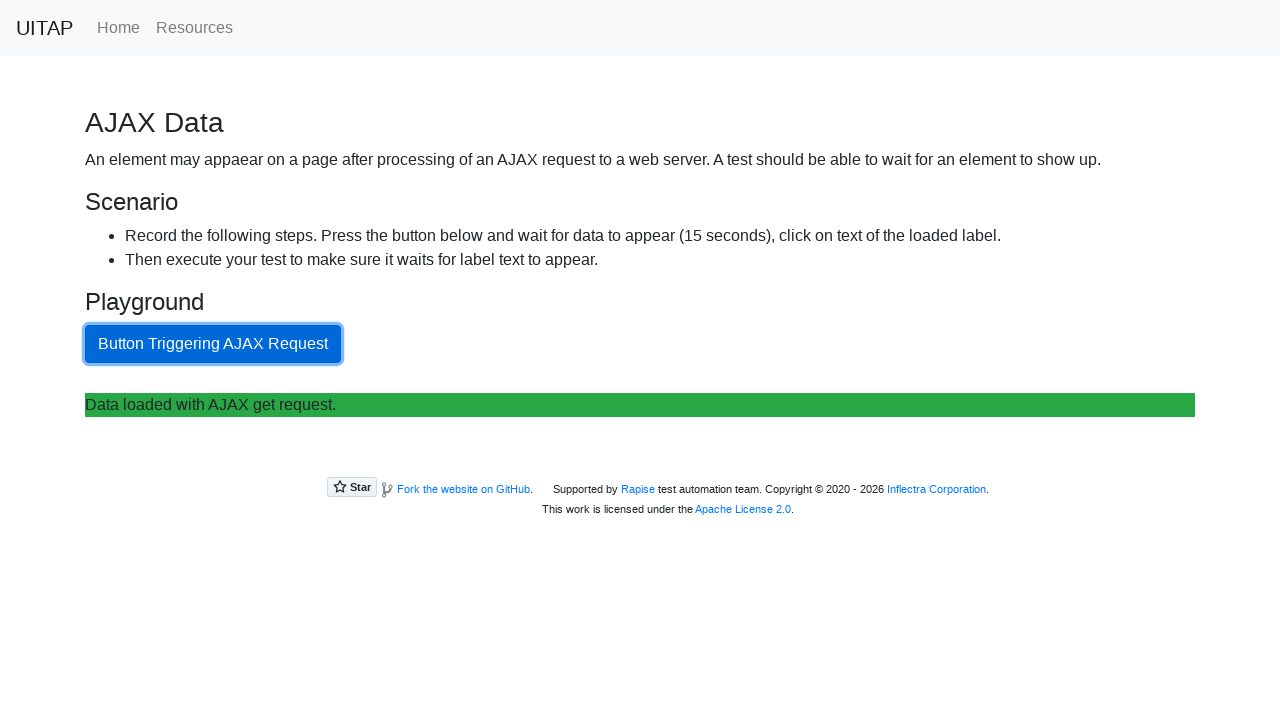

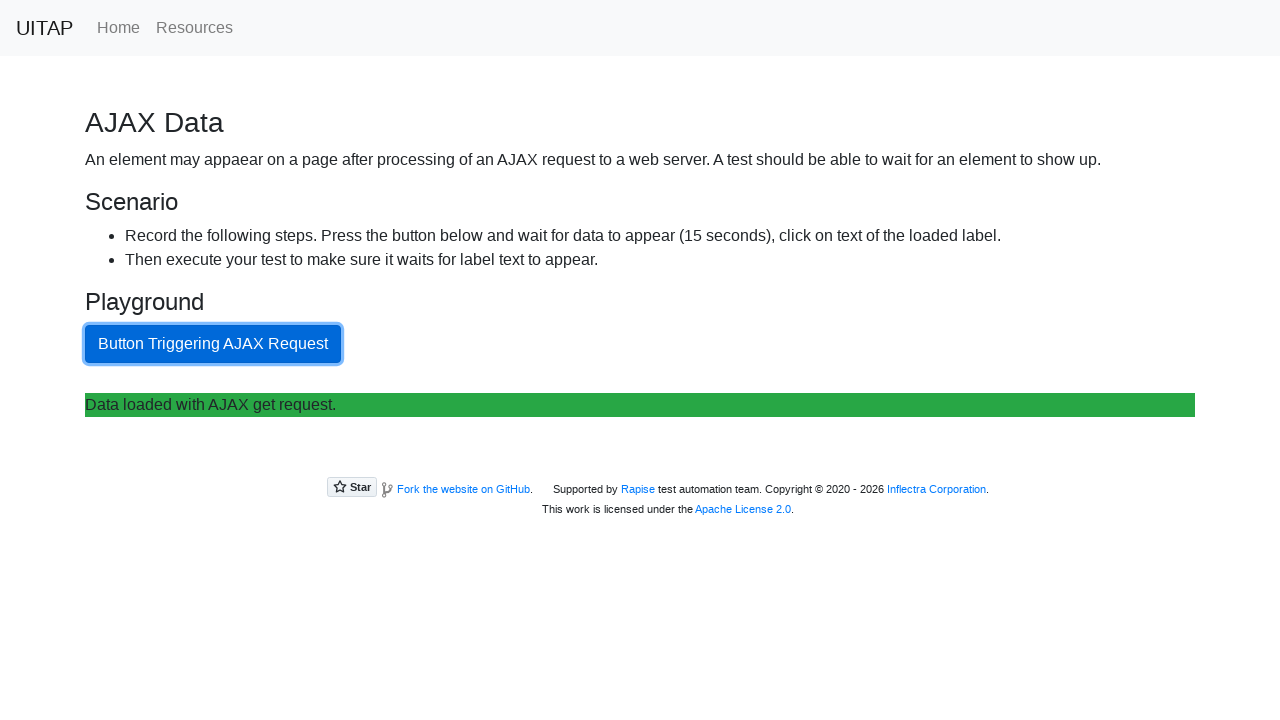